Tests hover functionality by moving the mouse over multiple image elements to reveal hidden user profile links, clicking on one of them

Starting URL: http://the-internet.herokuapp.com/hovers

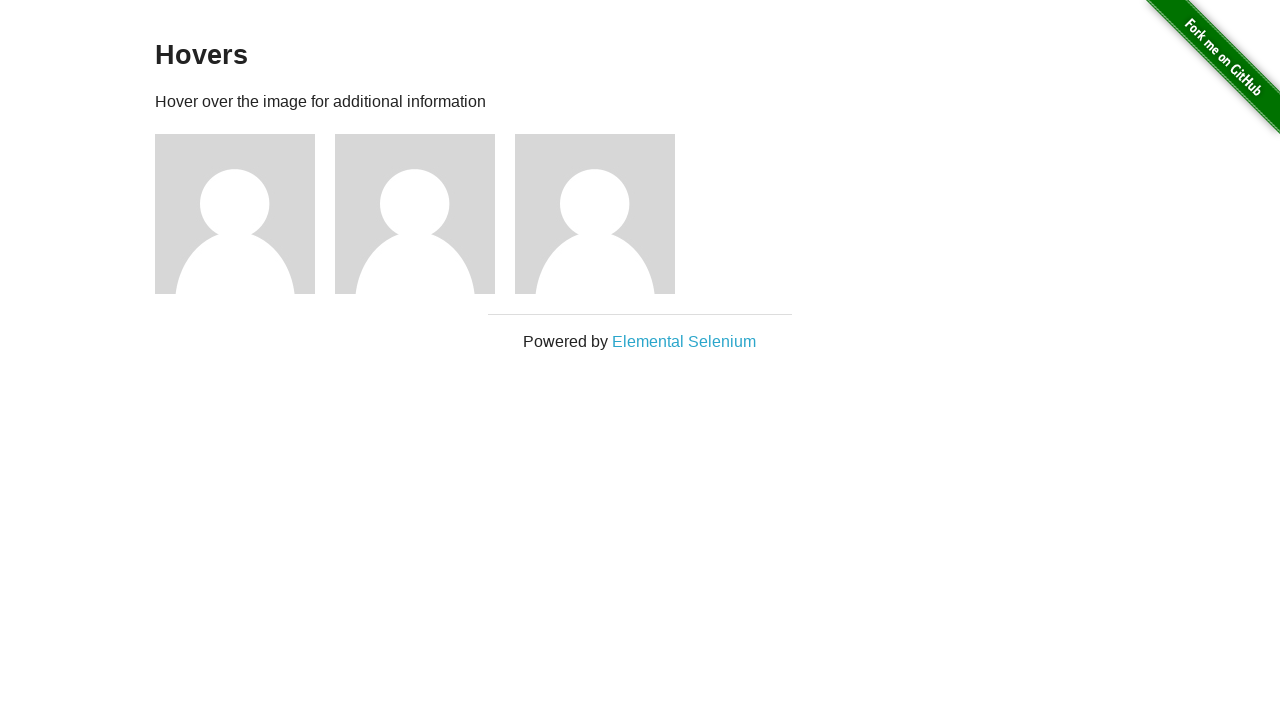

Waited for figure elements to be visible
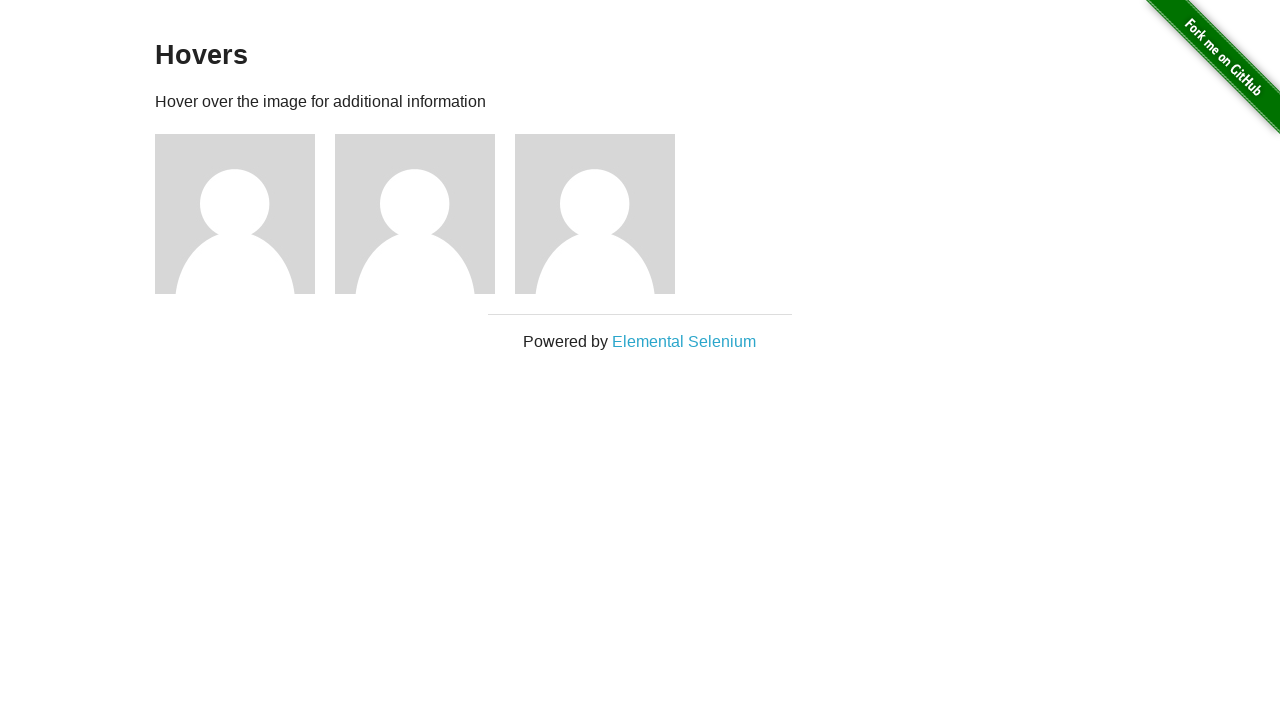

Retrieved all figure elements from the page
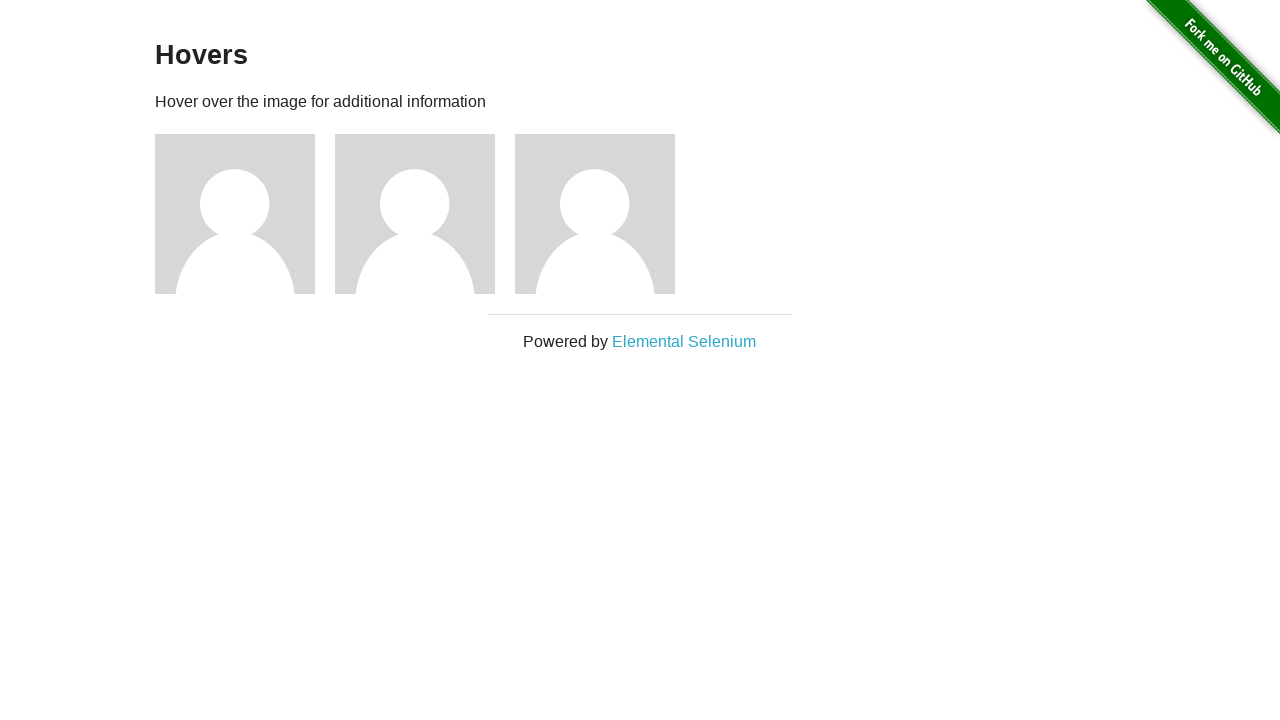

Hovered over first figure element to reveal hidden user profile link at (245, 214) on .figure >> nth=0
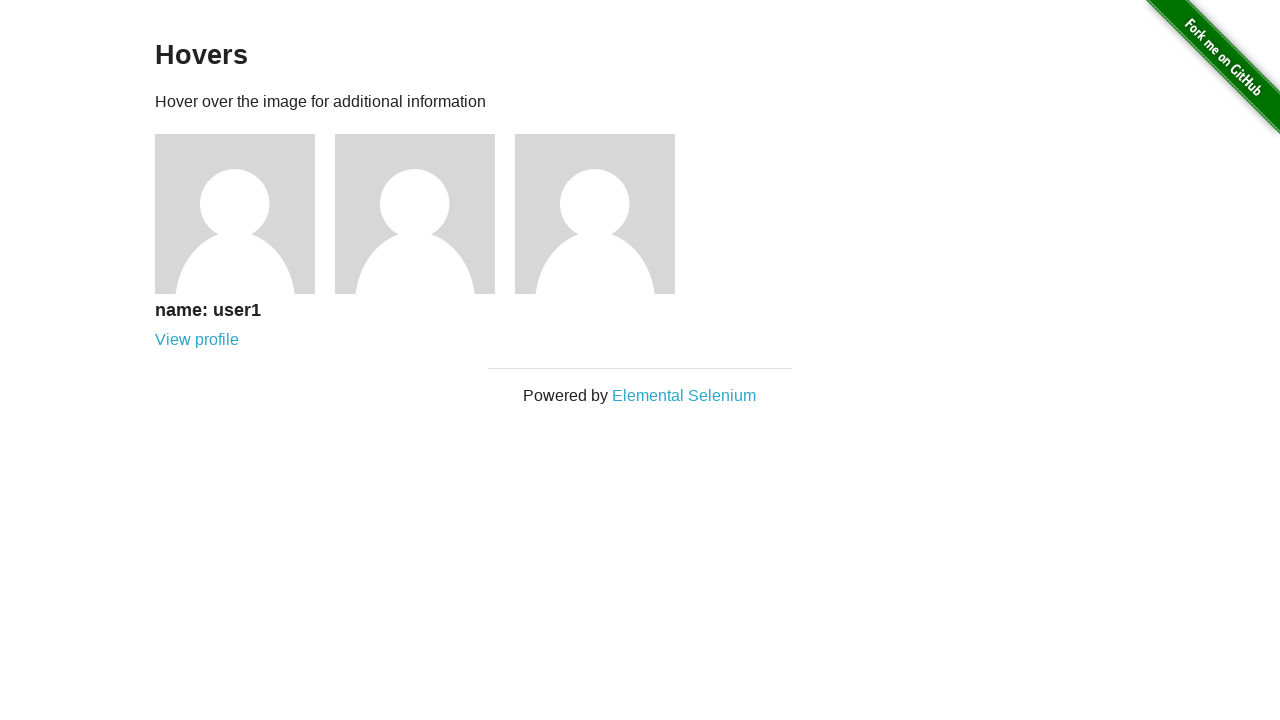

Clicked on the revealed user profile link at (197, 340) on [href='/users/1']
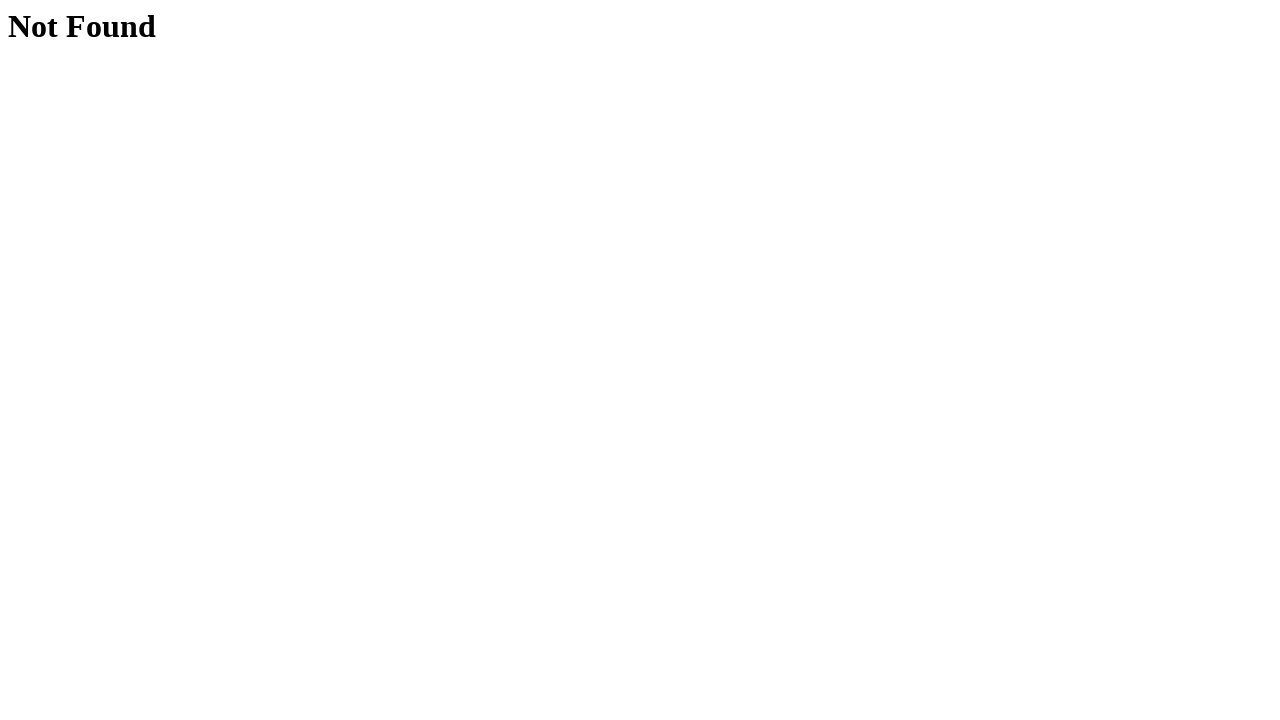

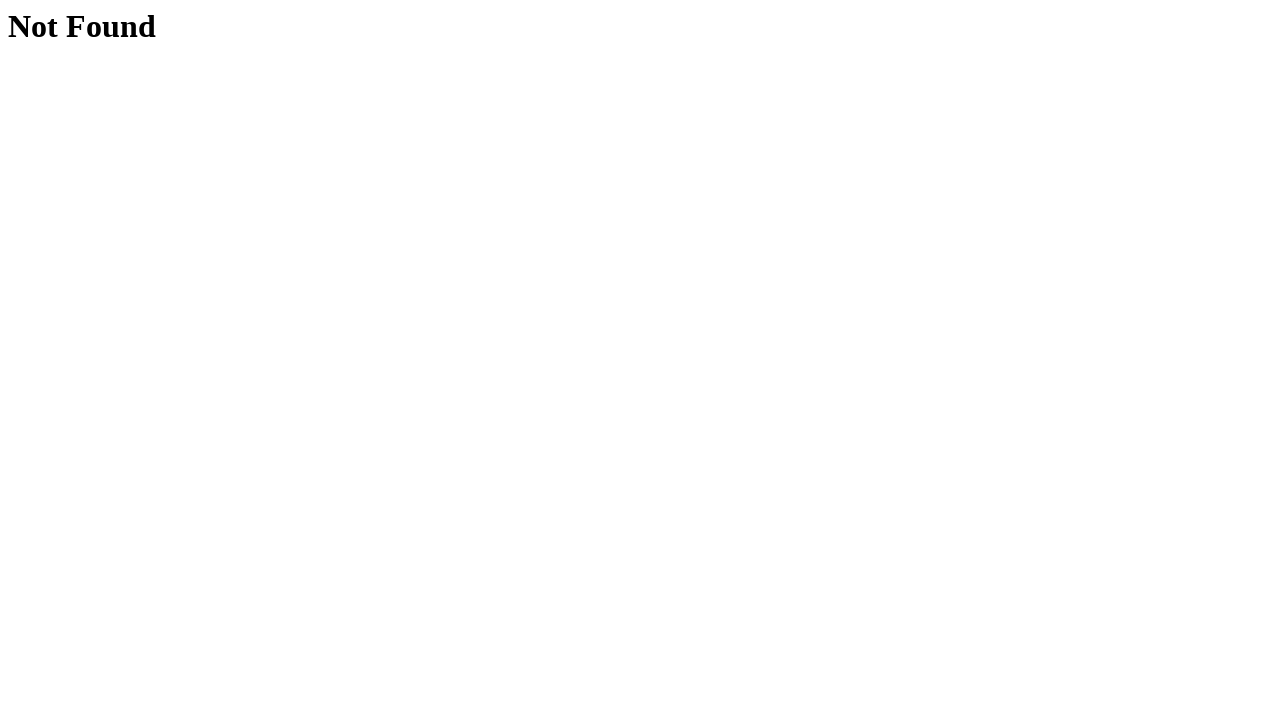